Tests various link types on the DemoQA links page, including opening a new tab link and clicking multiple API call links that return different HTTP status codes

Starting URL: https://demoqa.com/links

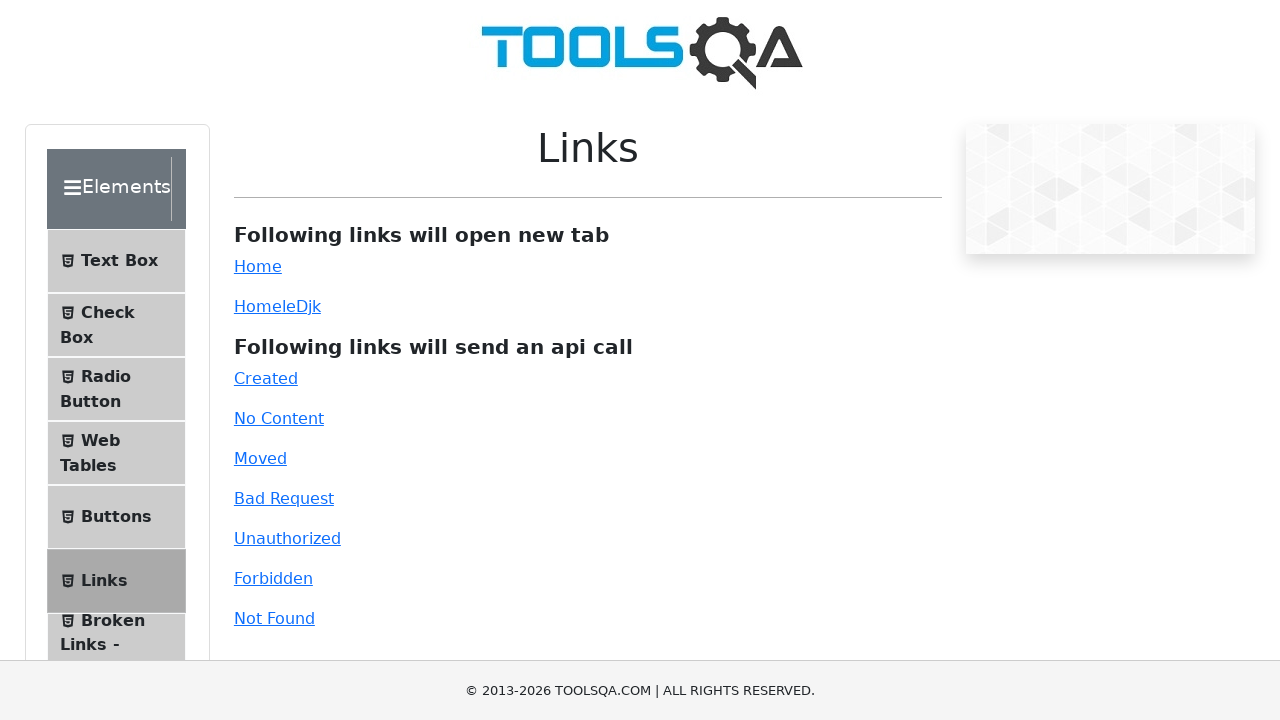

Clicked simple link to open new tab at (258, 266) on #simpleLink
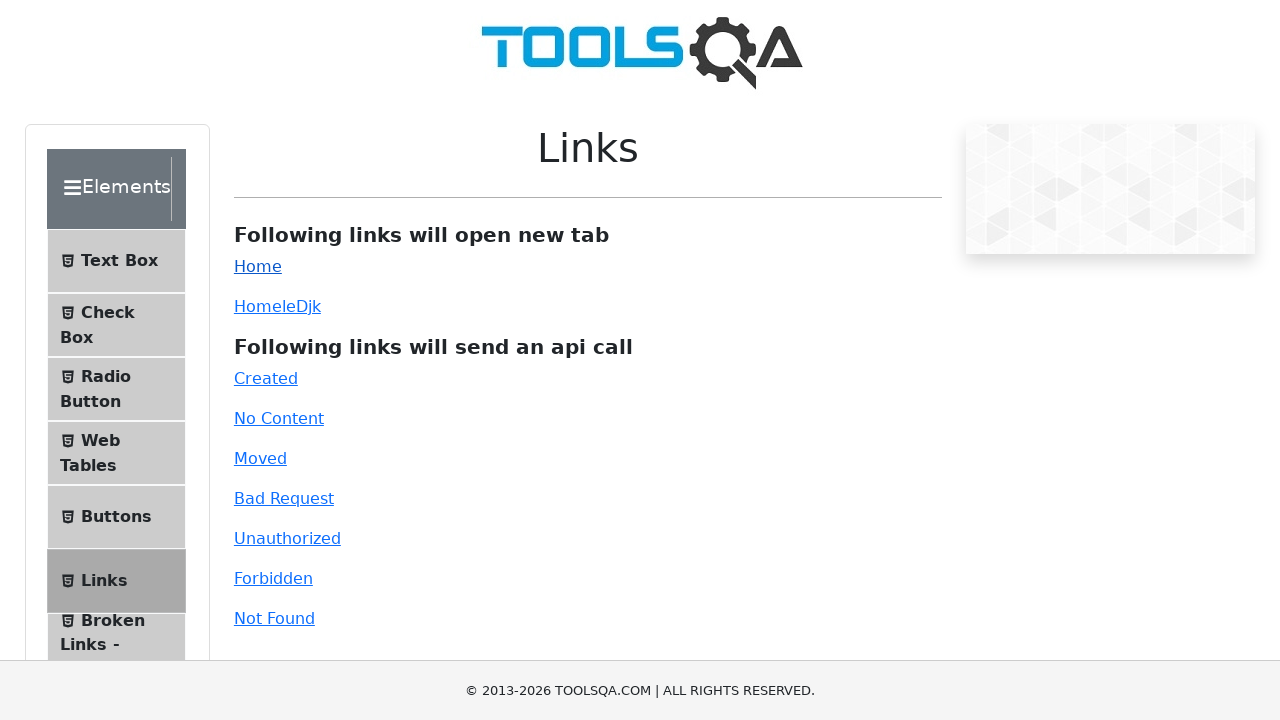

New tab loaded
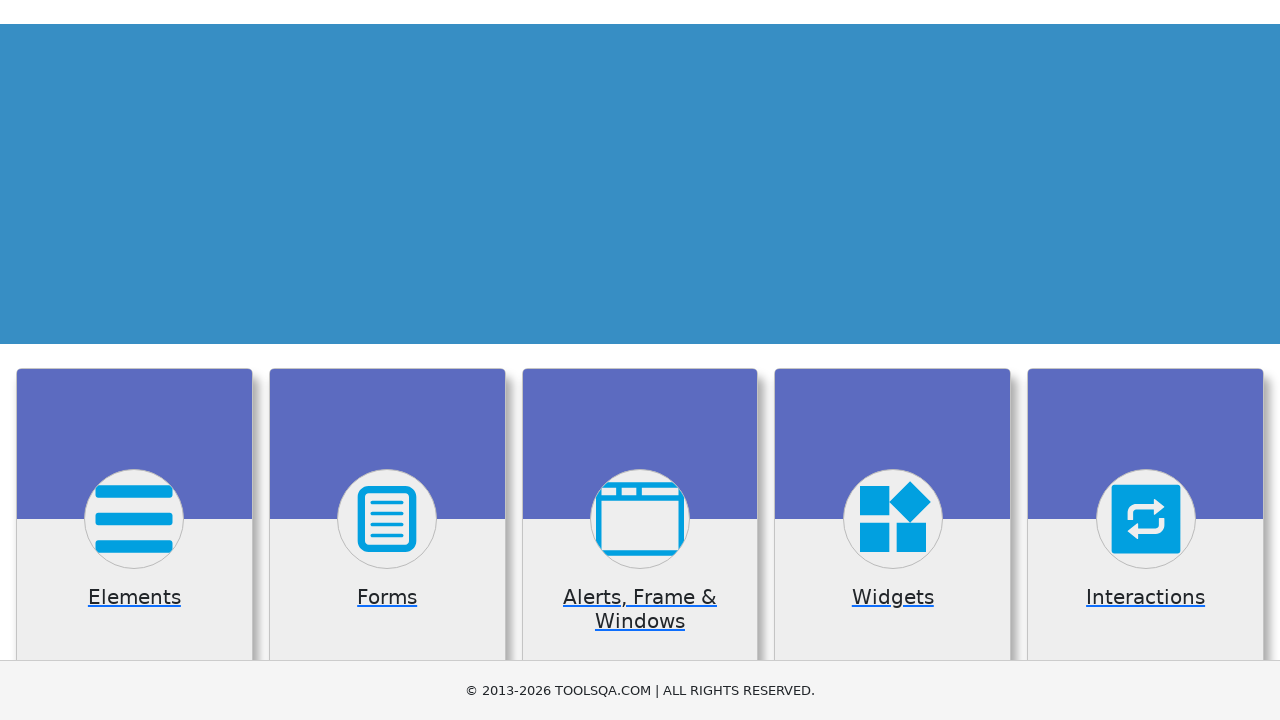

Closed new tab
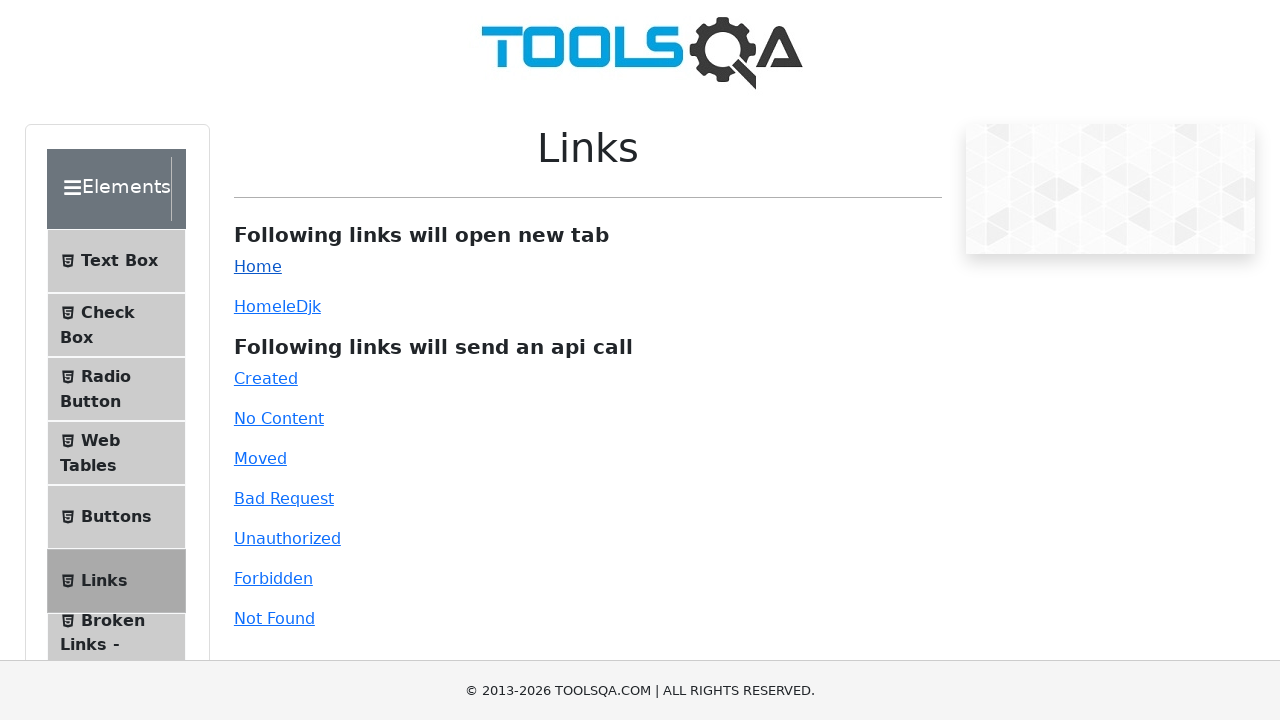

Scrolled down to see API call links
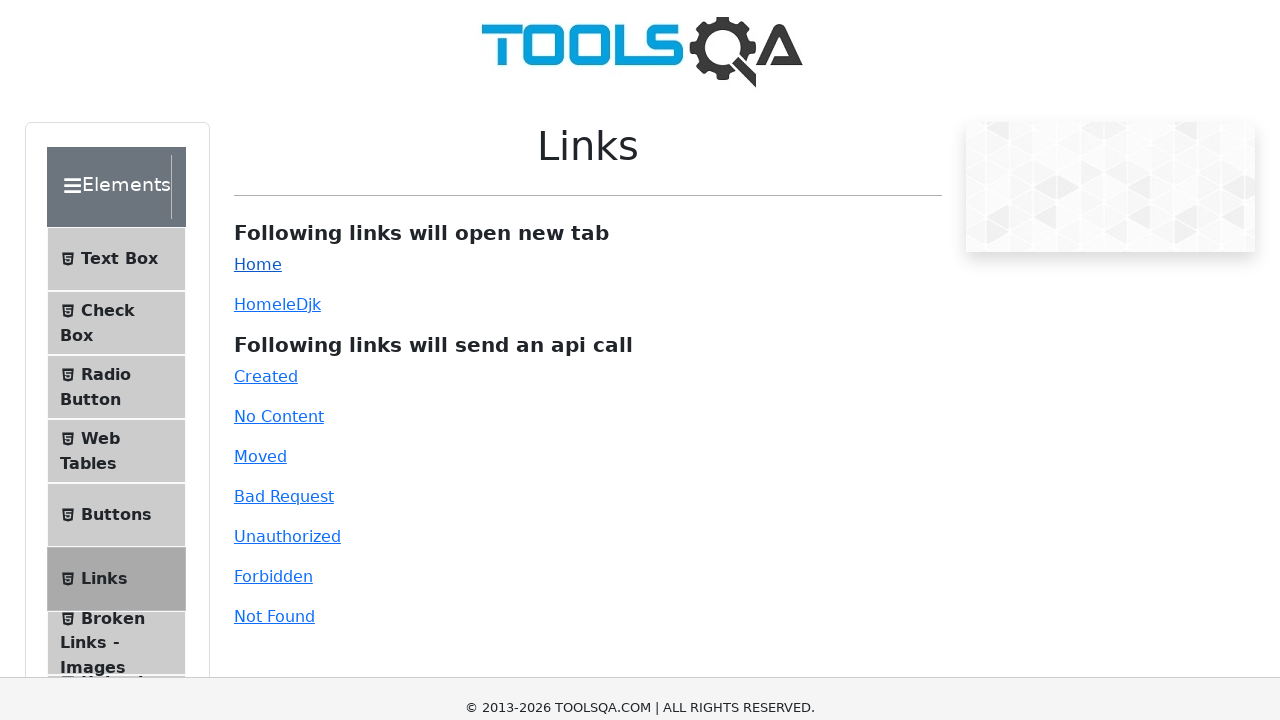

Clicked 'Created' API link (HTTP 201) at (266, 228) on #created
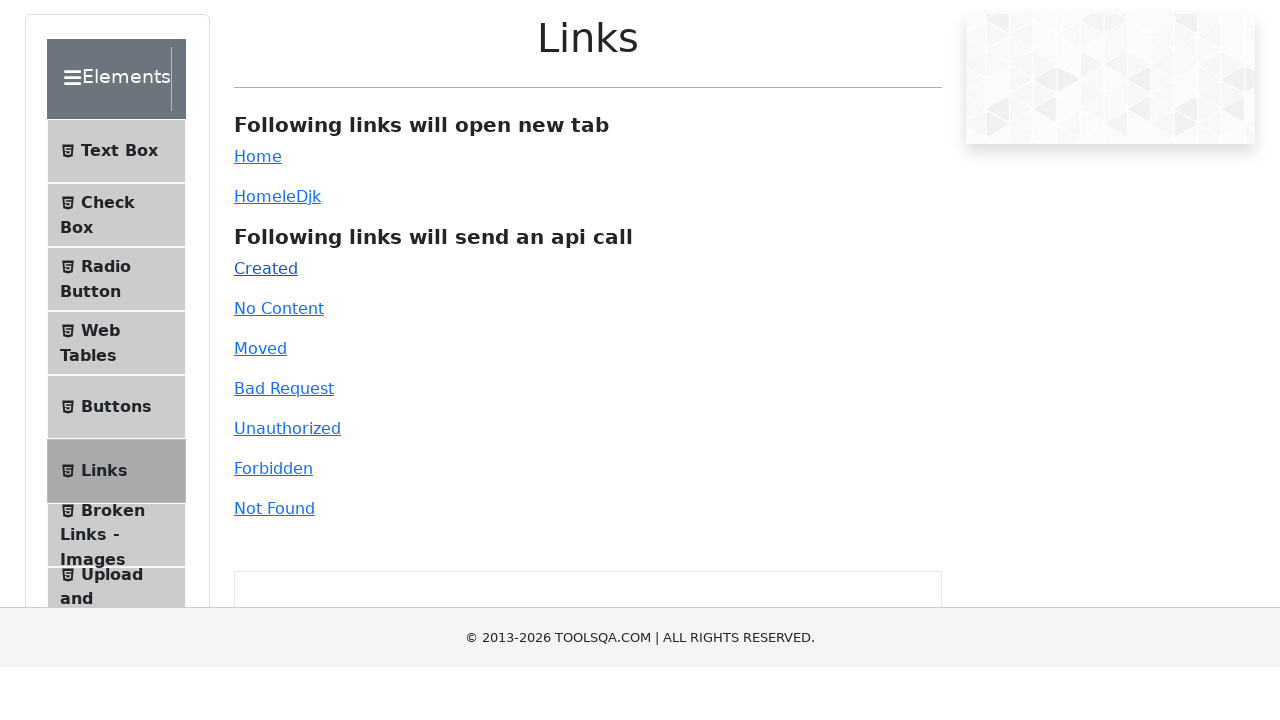

Waited 500ms for response
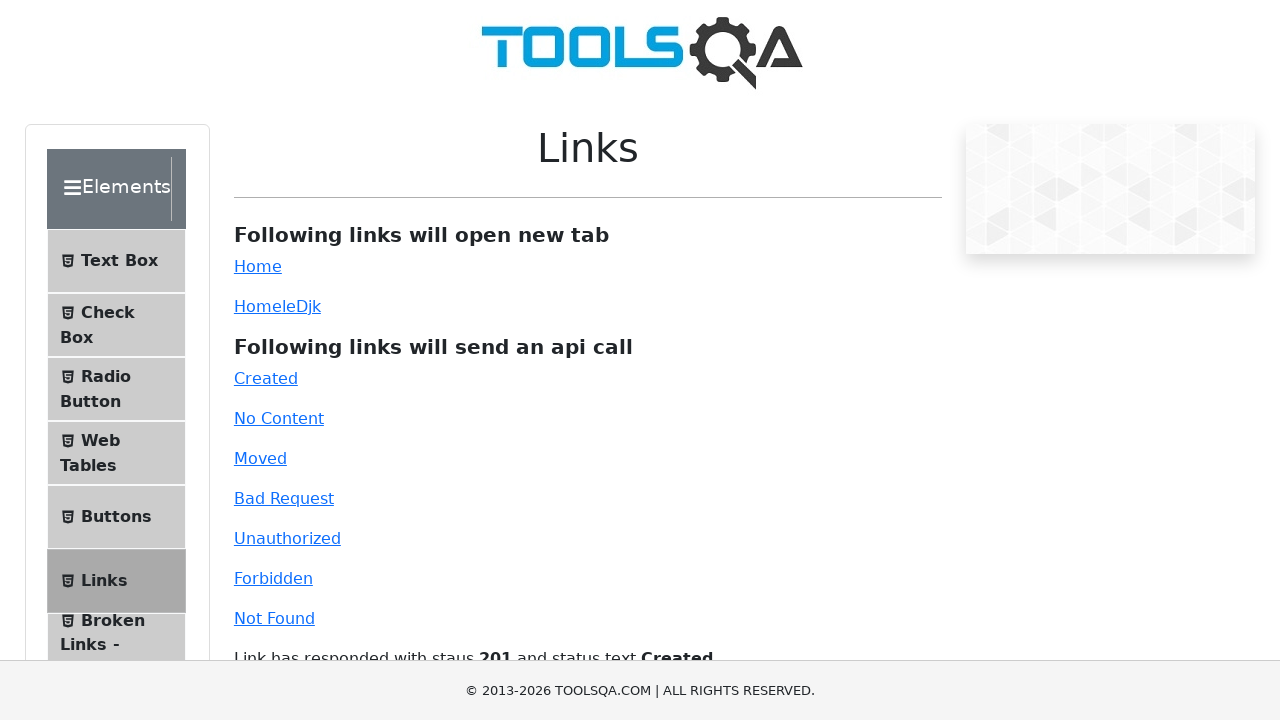

Clicked 'No Content' API link (HTTP 204) at (279, 418) on #no-content
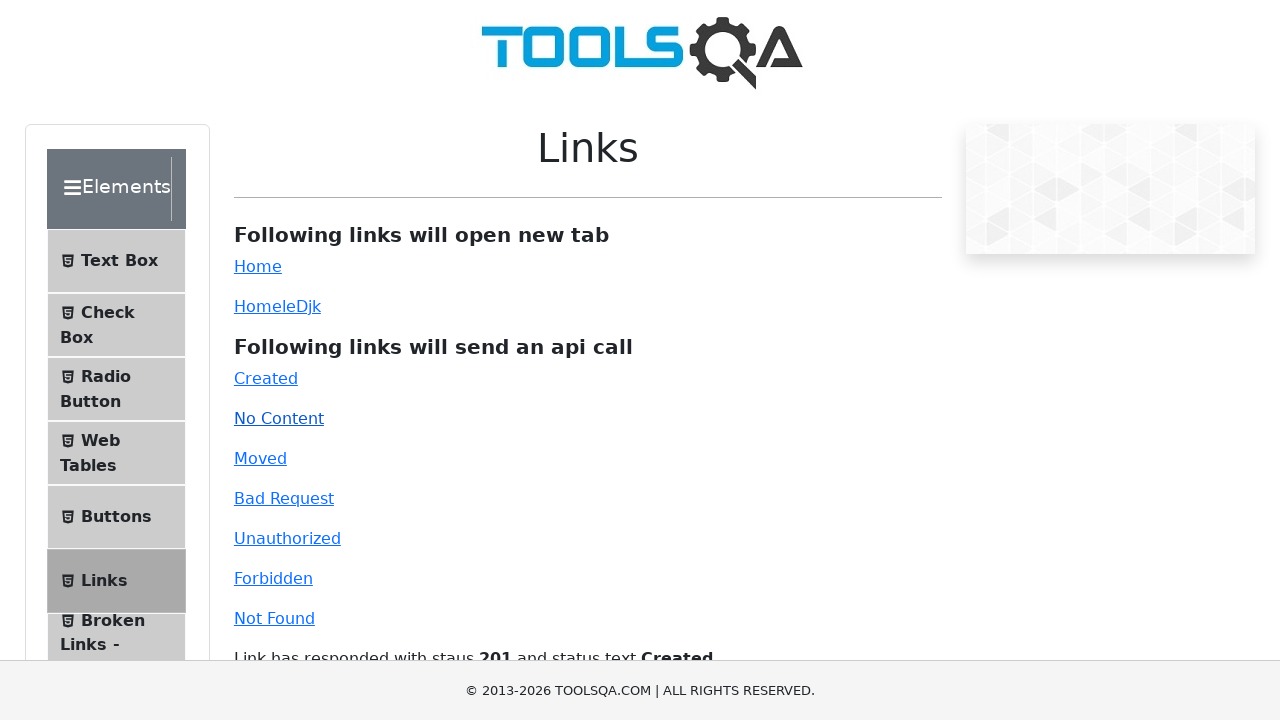

Waited 500ms for response
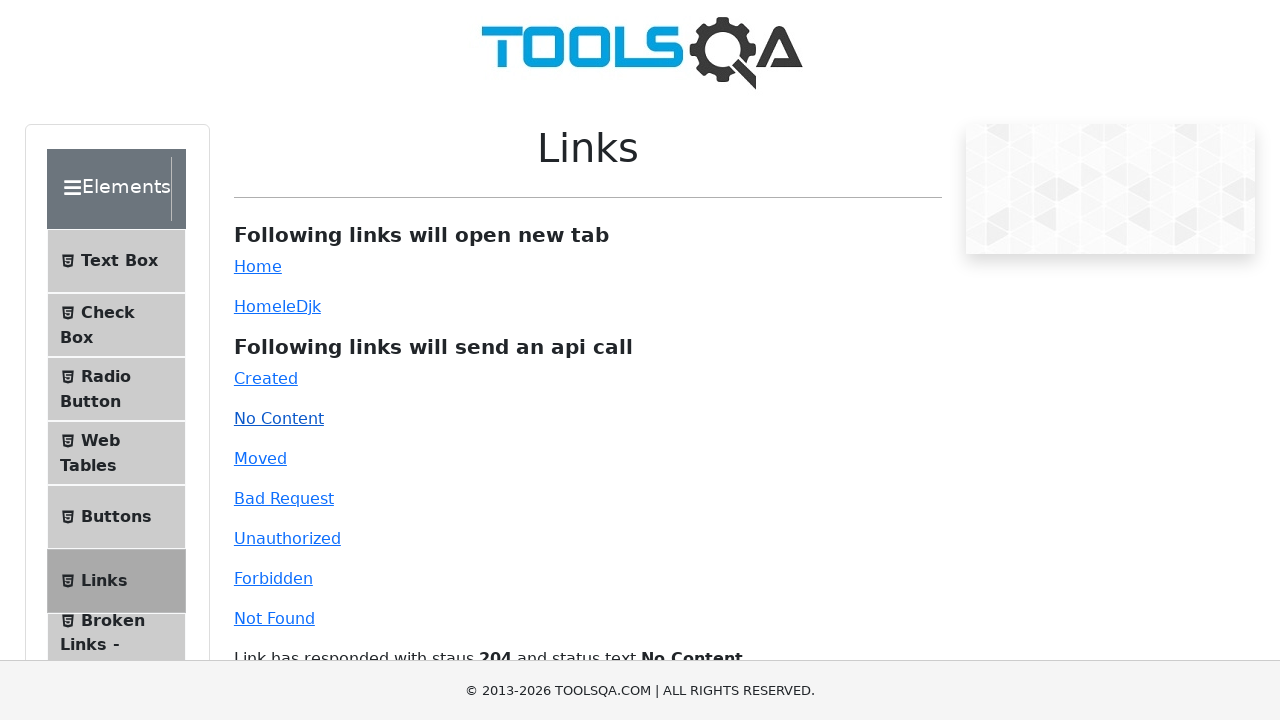

Clicked 'Moved' API link (HTTP 301) at (260, 458) on #moved
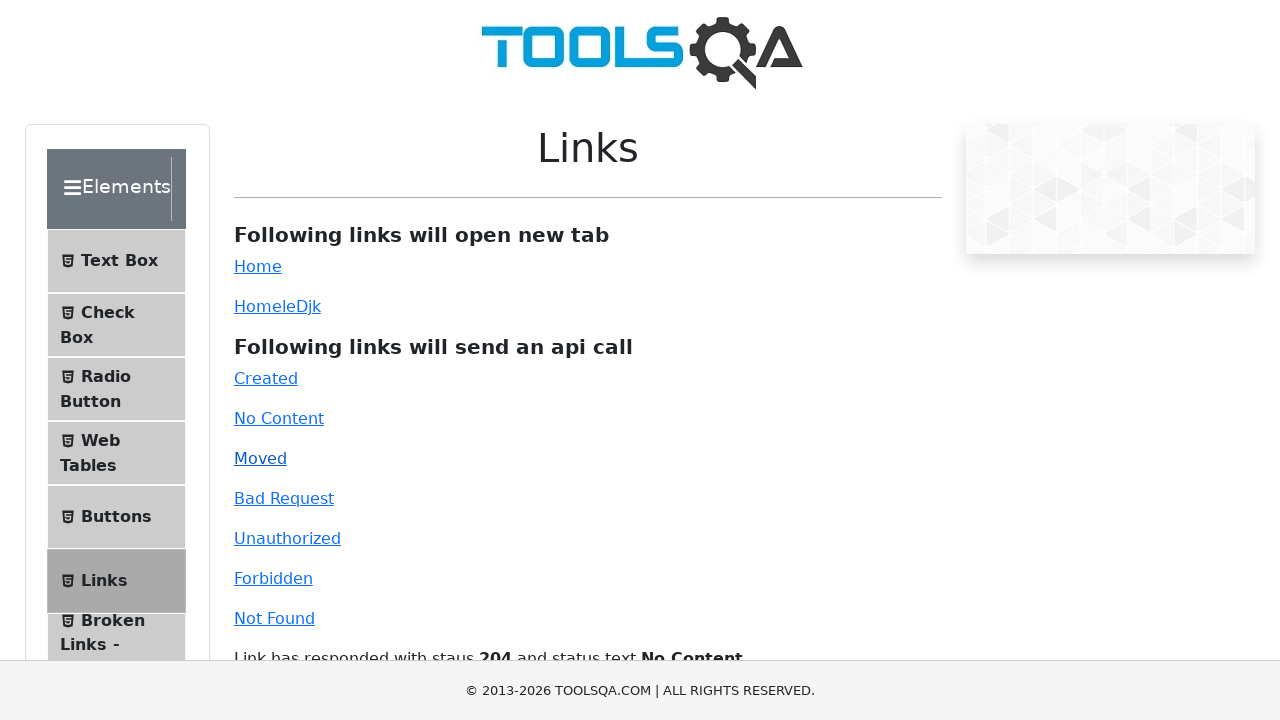

Waited 500ms for response
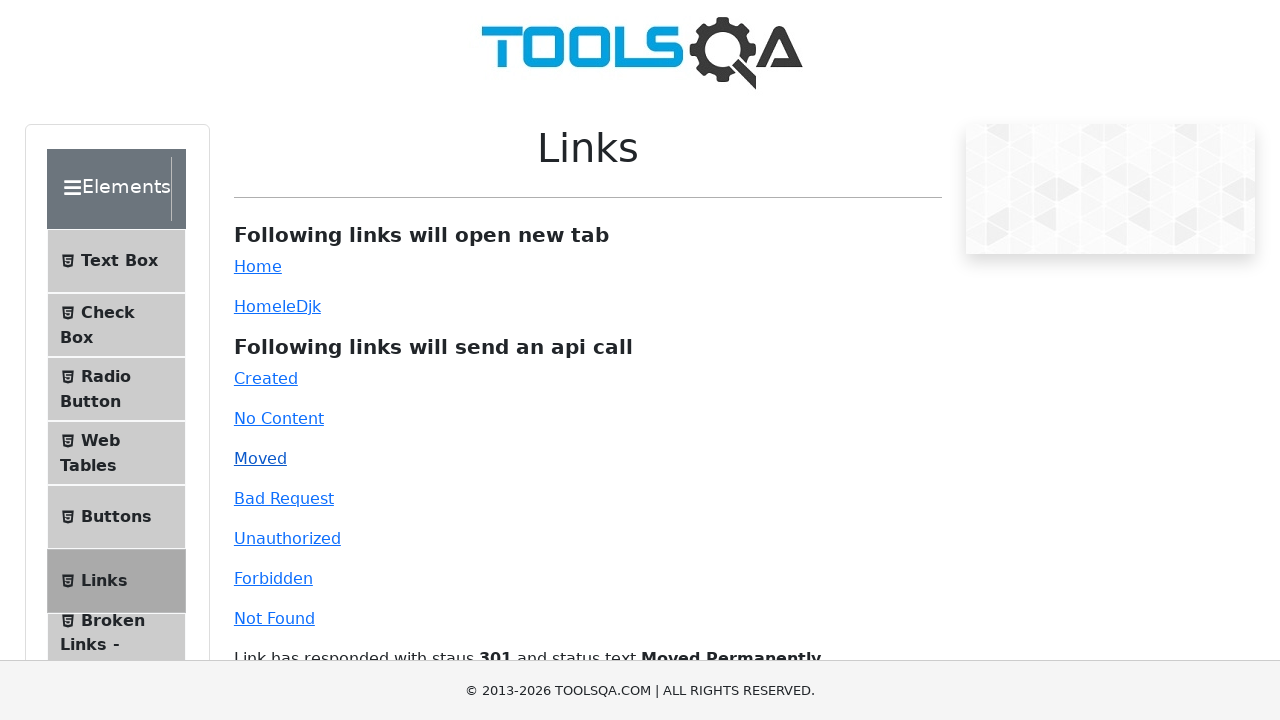

Clicked 'Bad Request' API link (HTTP 400) at (284, 498) on #bad-request
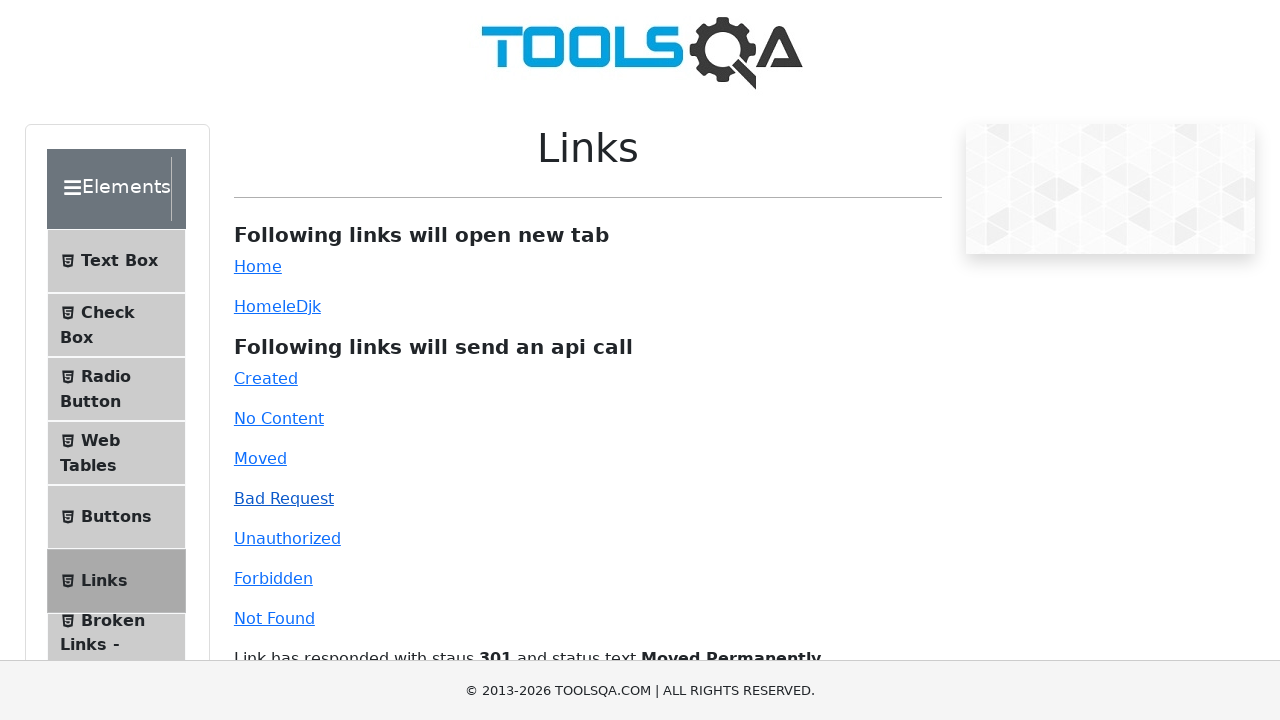

Waited 500ms for response
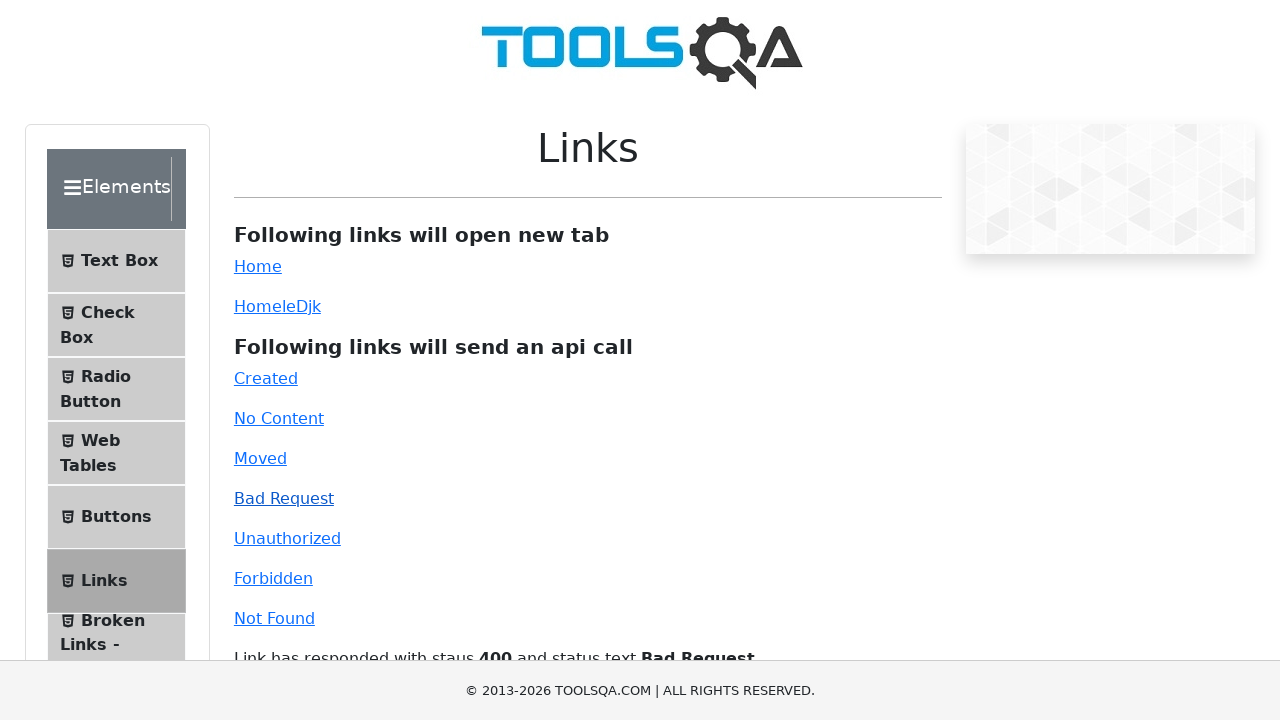

Clicked 'Unauthorized' API link (HTTP 401) at (287, 538) on #unauthorized
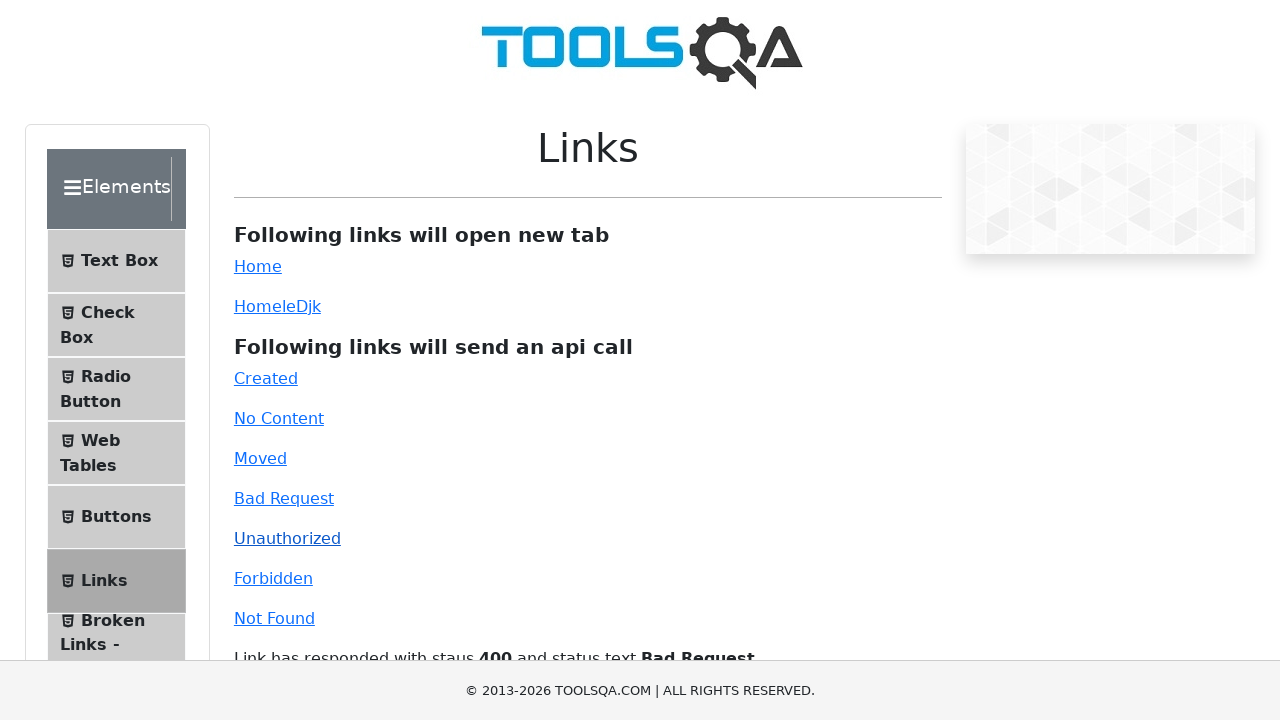

Waited 500ms for response
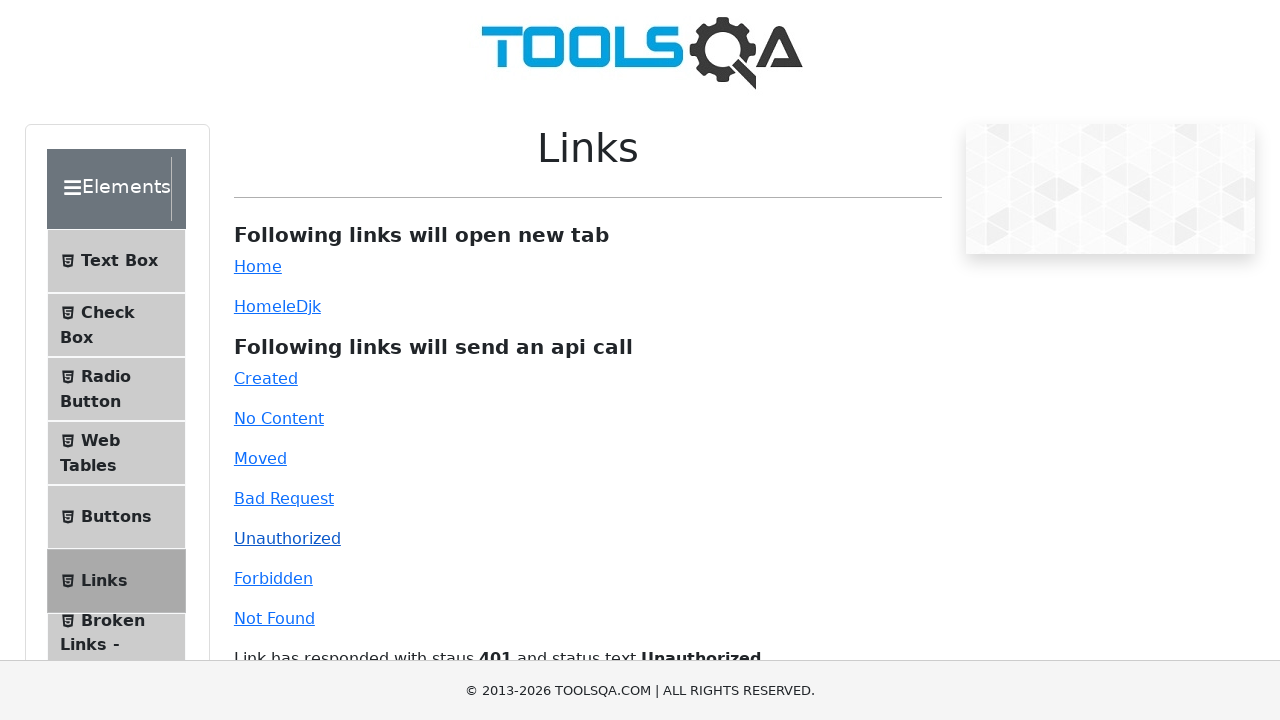

Clicked 'Forbidden' API link (HTTP 403) at (273, 578) on #forbidden
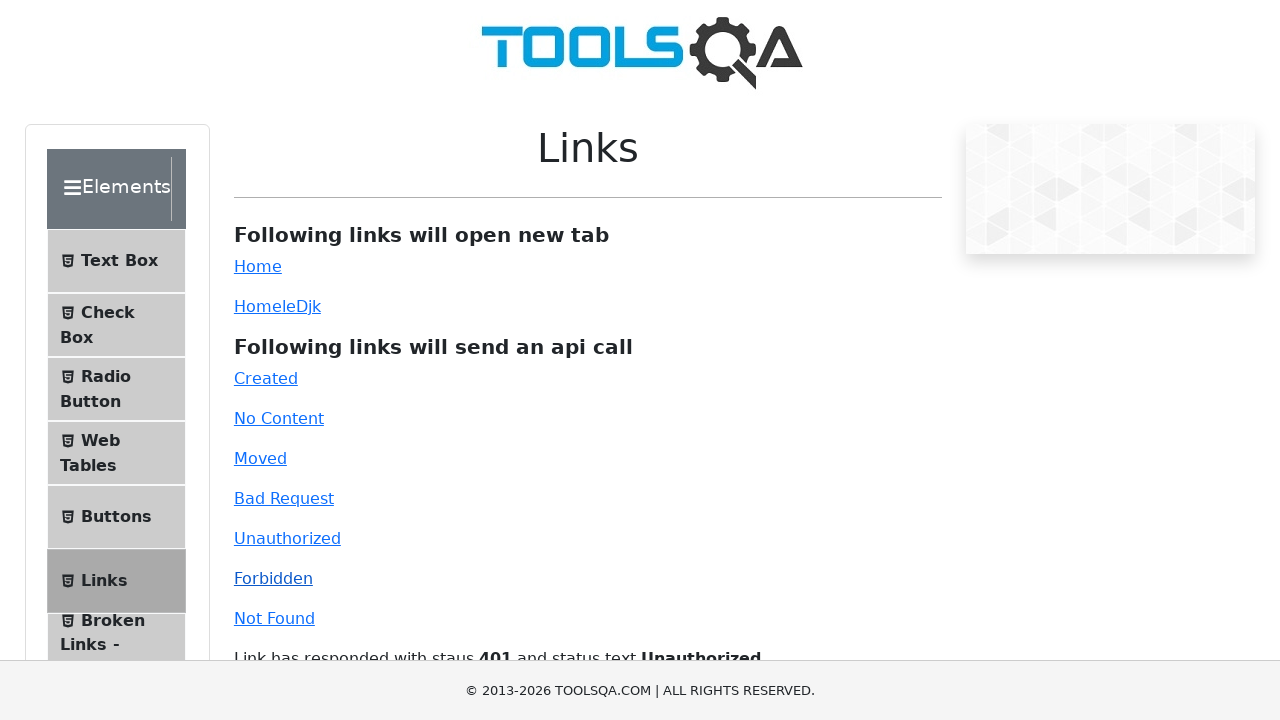

Waited 500ms for response
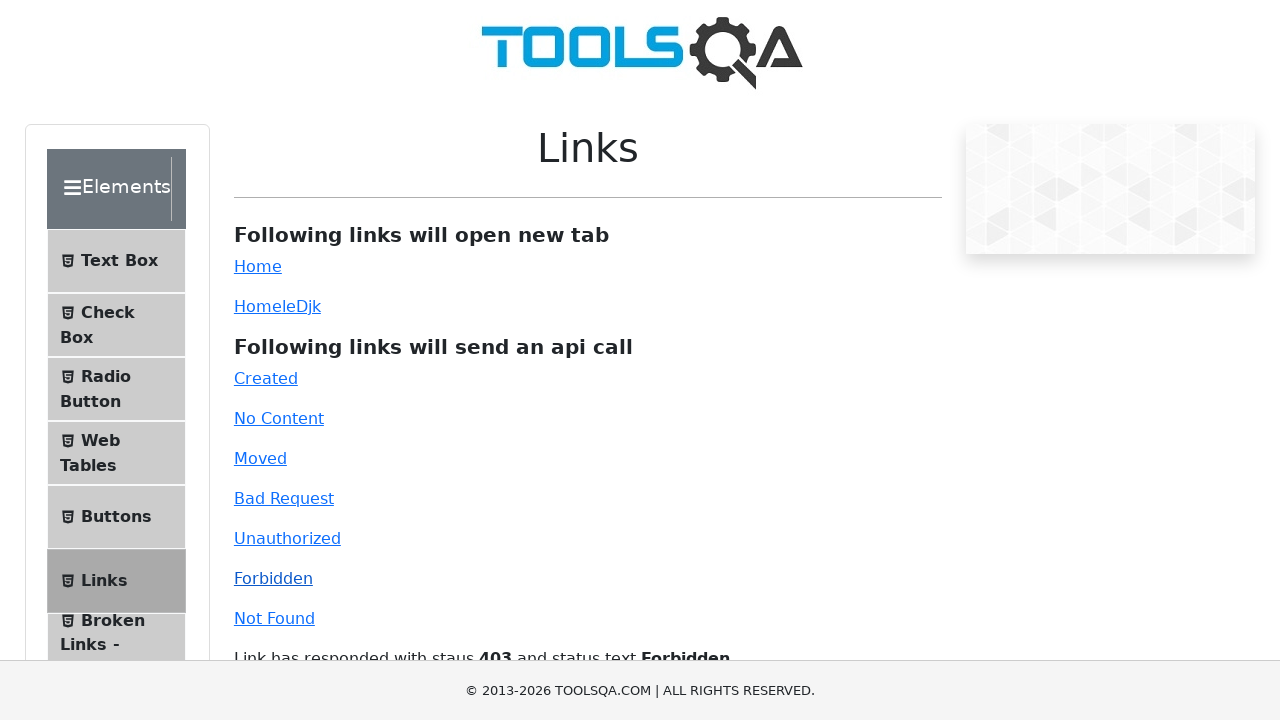

Clicked 'Not Found' API link (HTTP 404) at (274, 618) on #invalid-url
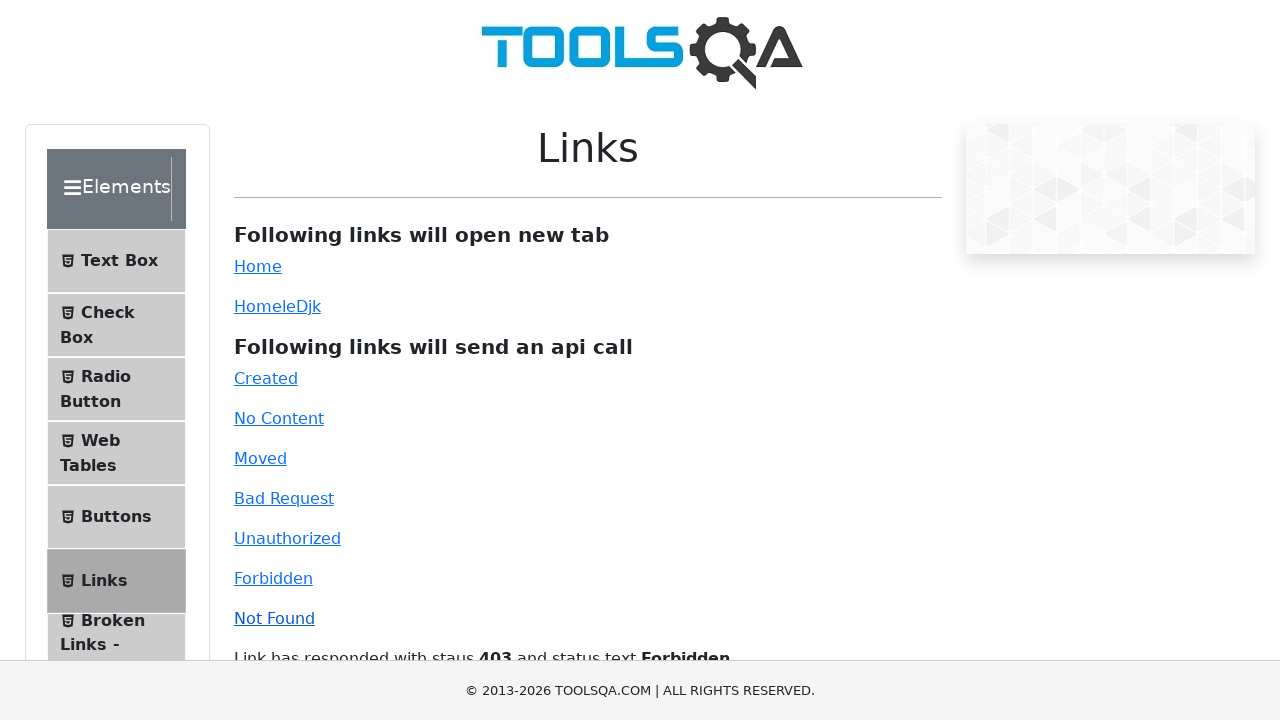

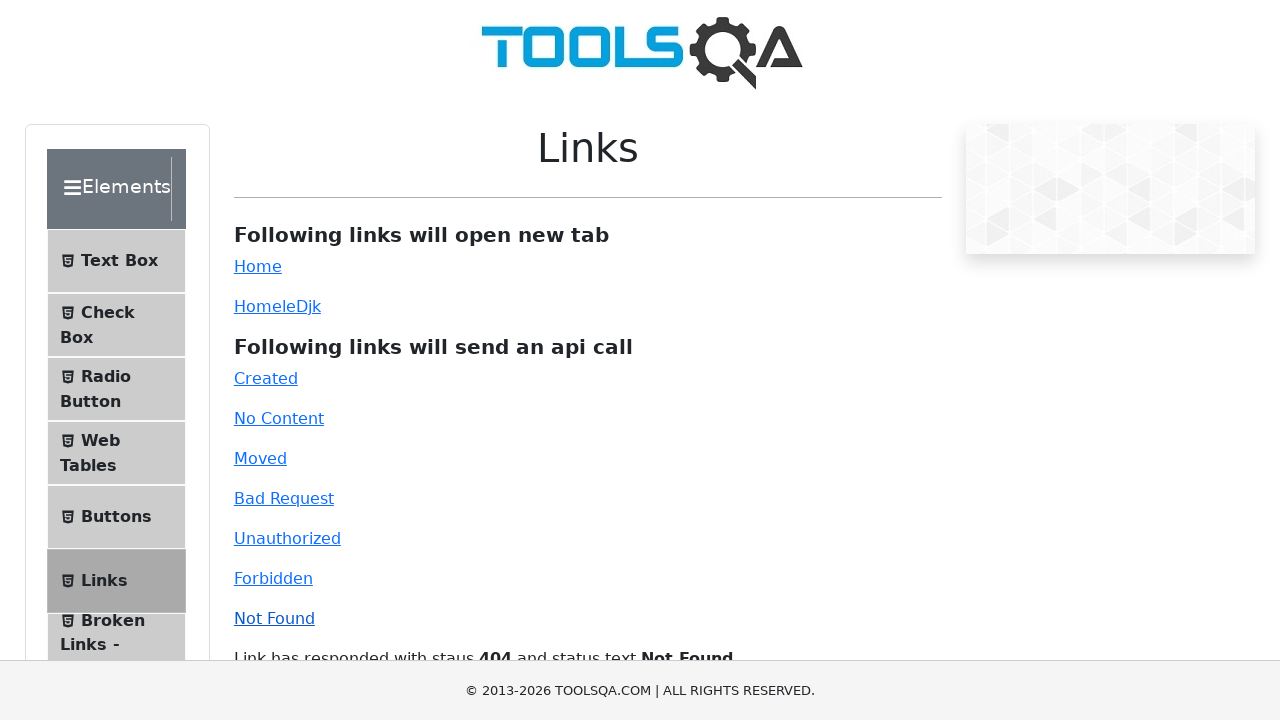